Tests filling out the first name field on a contact form by entering a name value

Starting URL: https://www.automationtesting.co.uk/contactForm.html

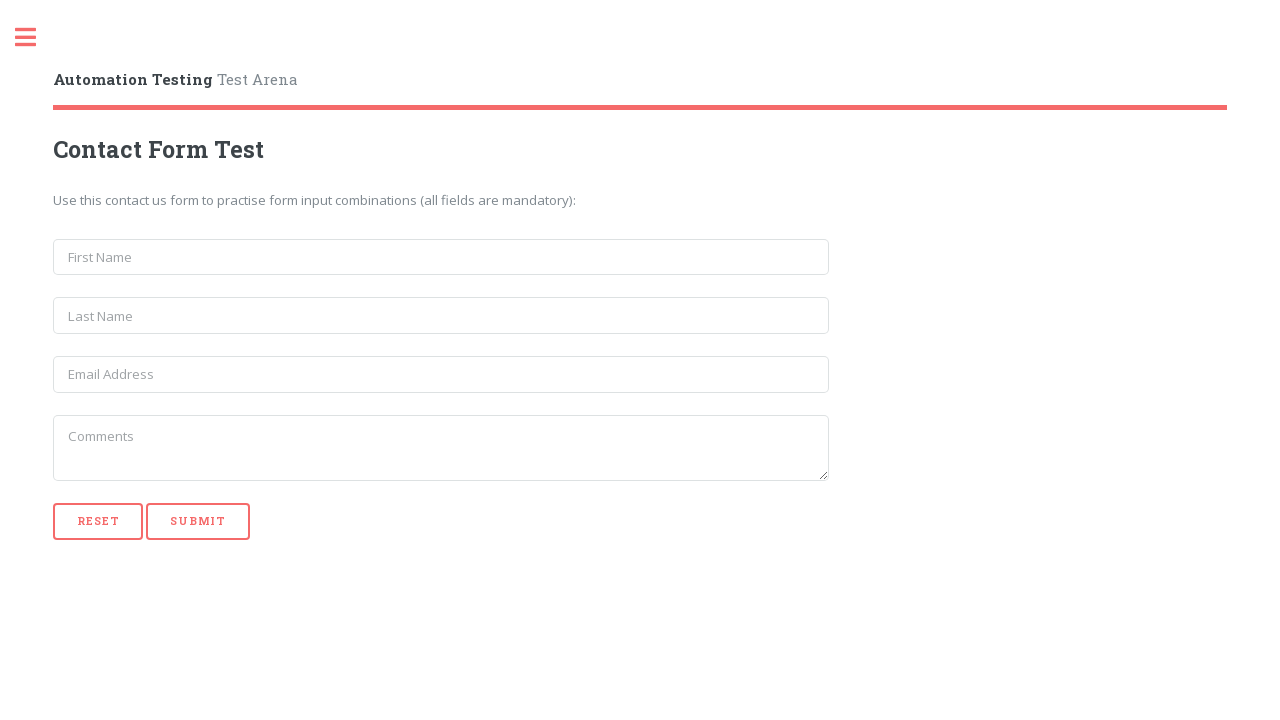

Navigated to contact form page
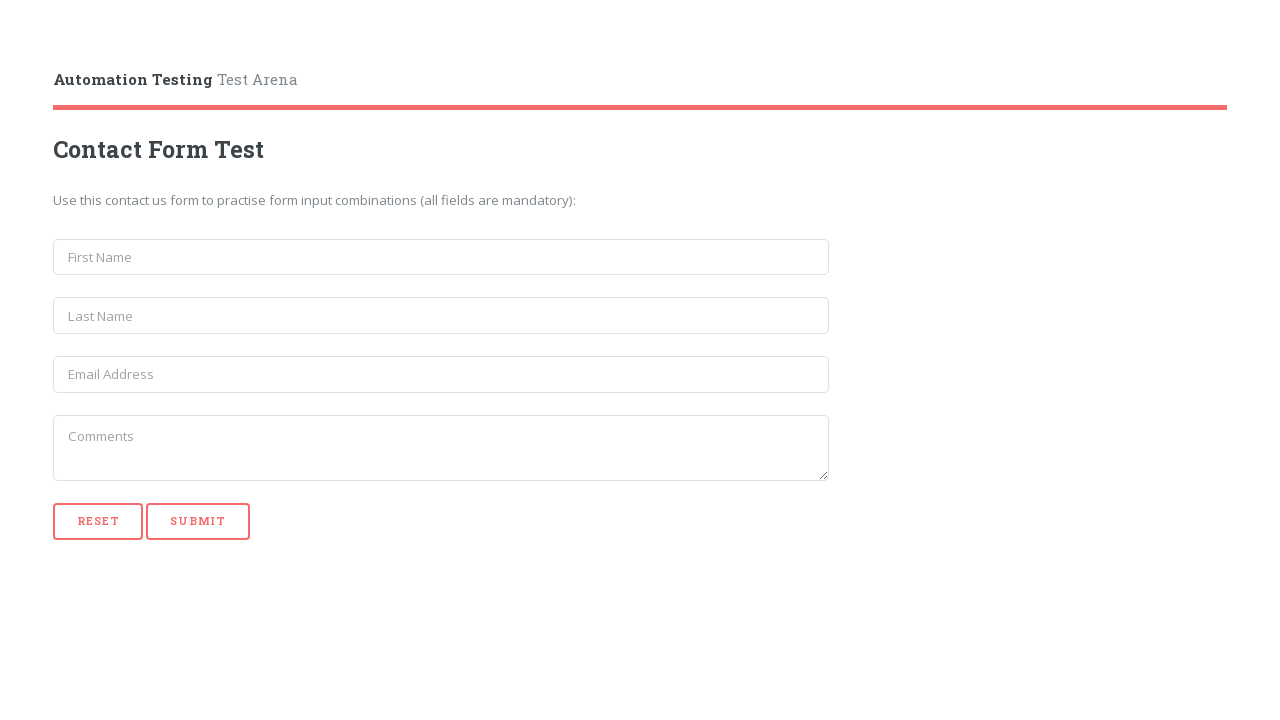

Filled first name field with 'Conor' on input[name='first_name']
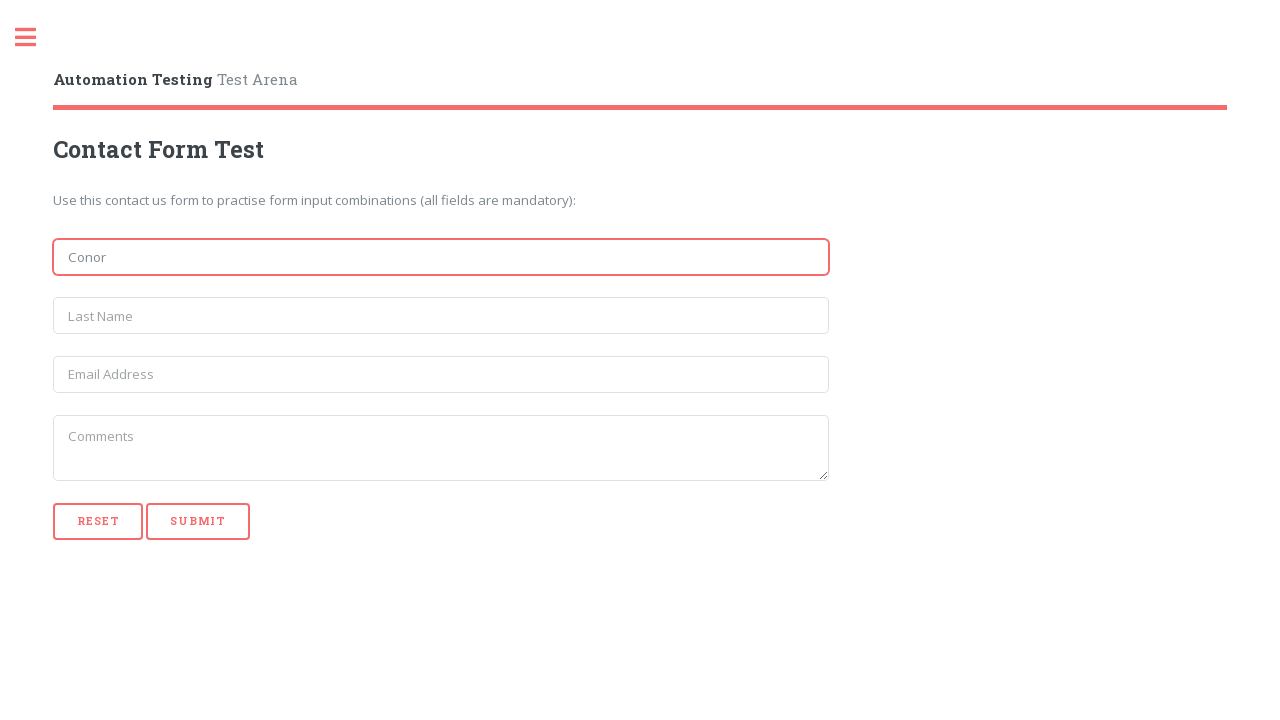

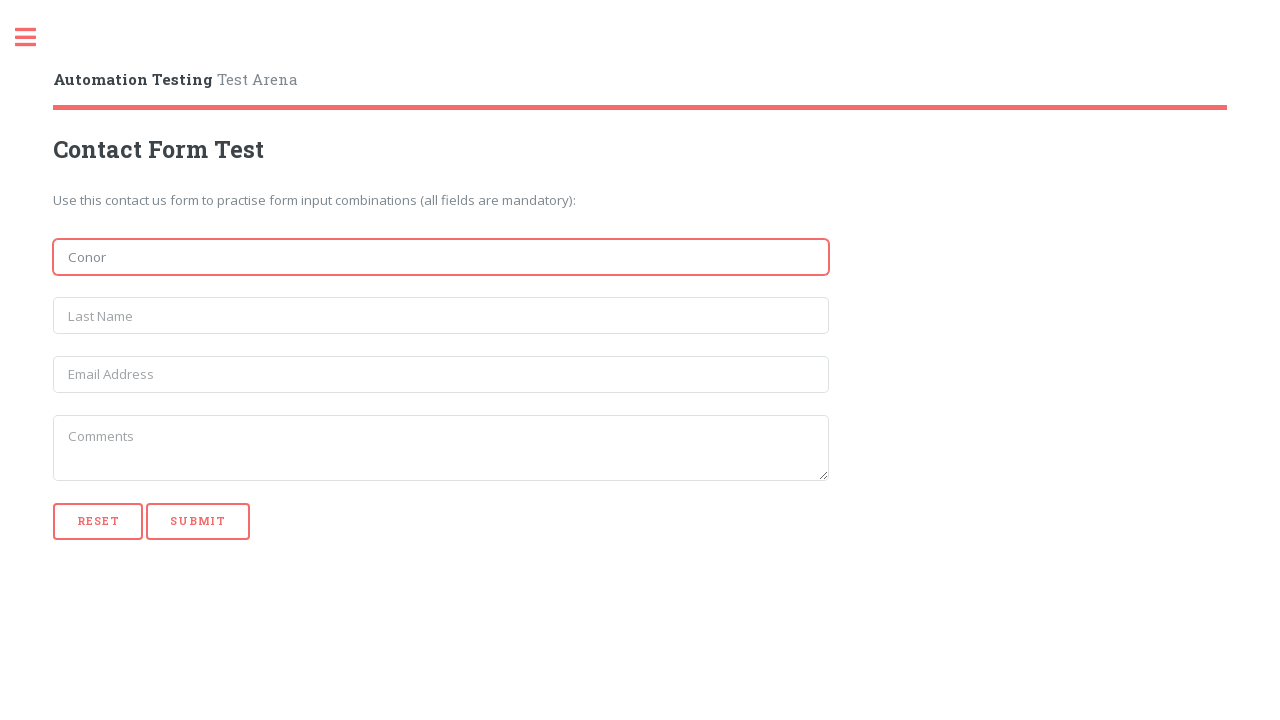